Tests dropdown menu functionality by clicking on a dropdown toggle and then clicking the dropdown button to reveal options

Starting URL: https://bonigarcia.dev/selenium-webdriver-java/index.html

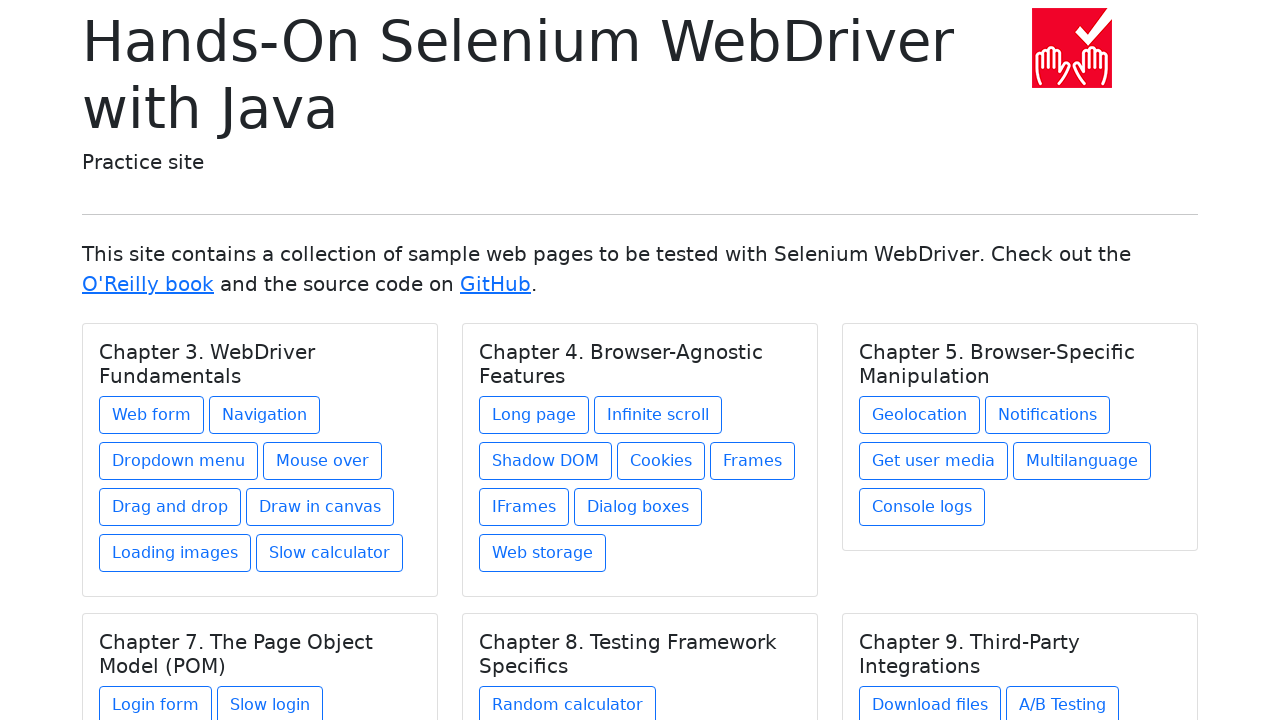

Clicked on dropdown toggle link at (178, 461) on xpath=//div[1]/div/div/a[3]
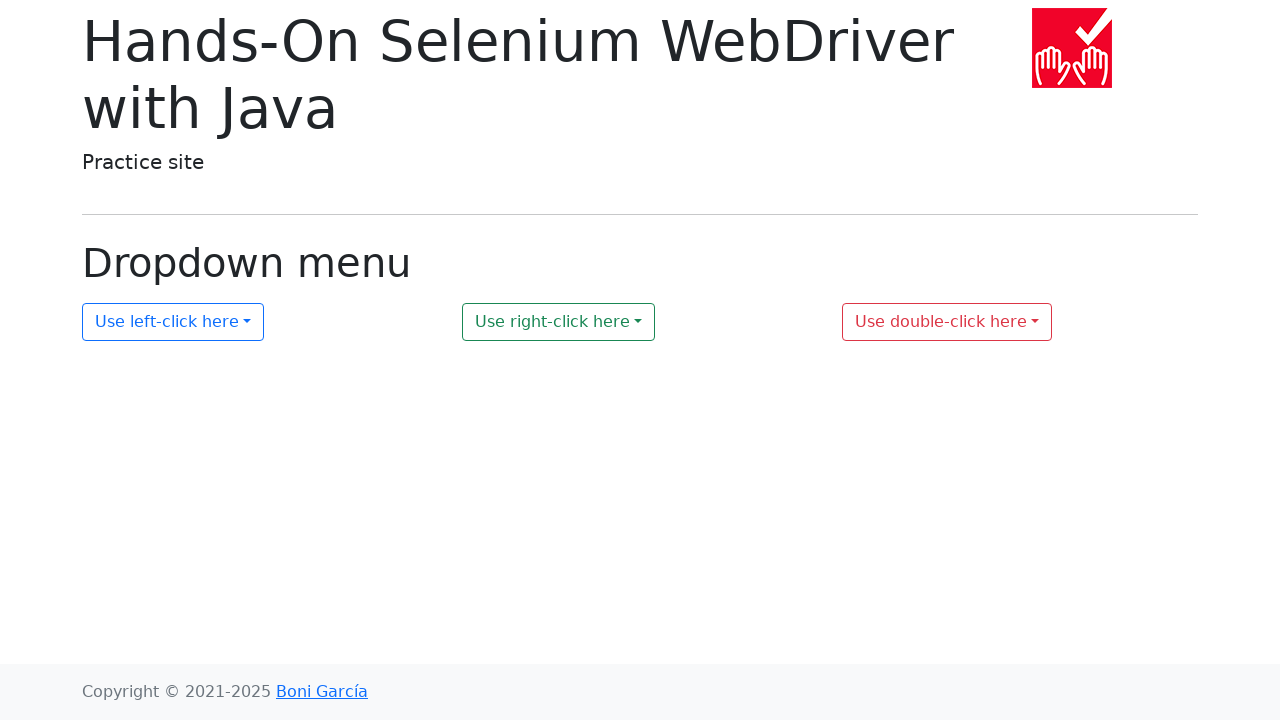

Waited 500ms for dropdown animation
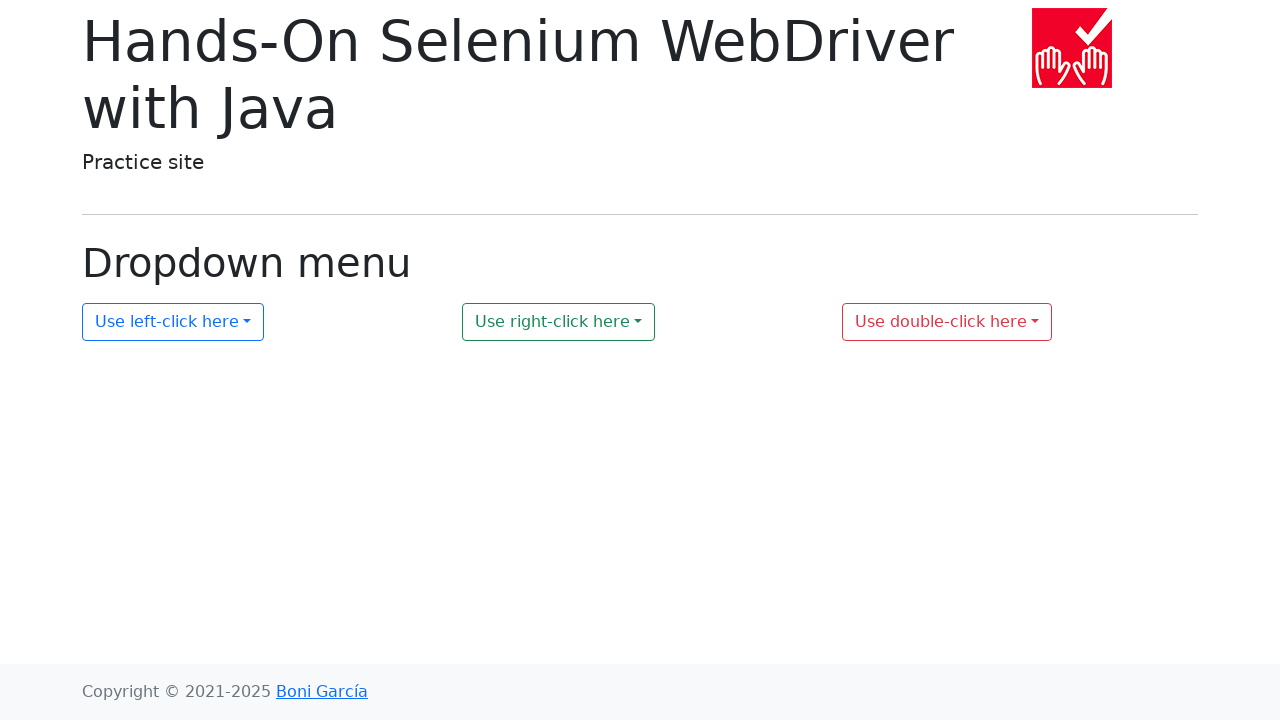

Clicked dropdown button to reveal options at (173, 322) on #my-dropdown-1
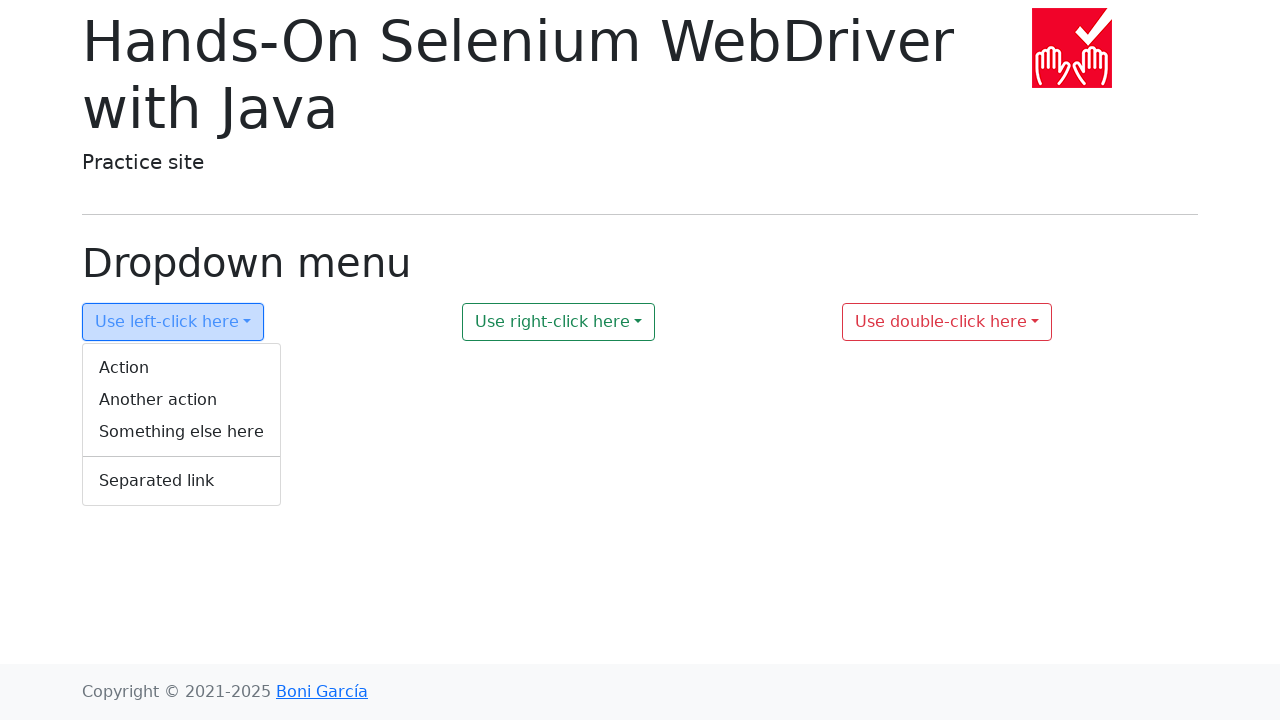

Waited 500ms for dropdown menu to expand
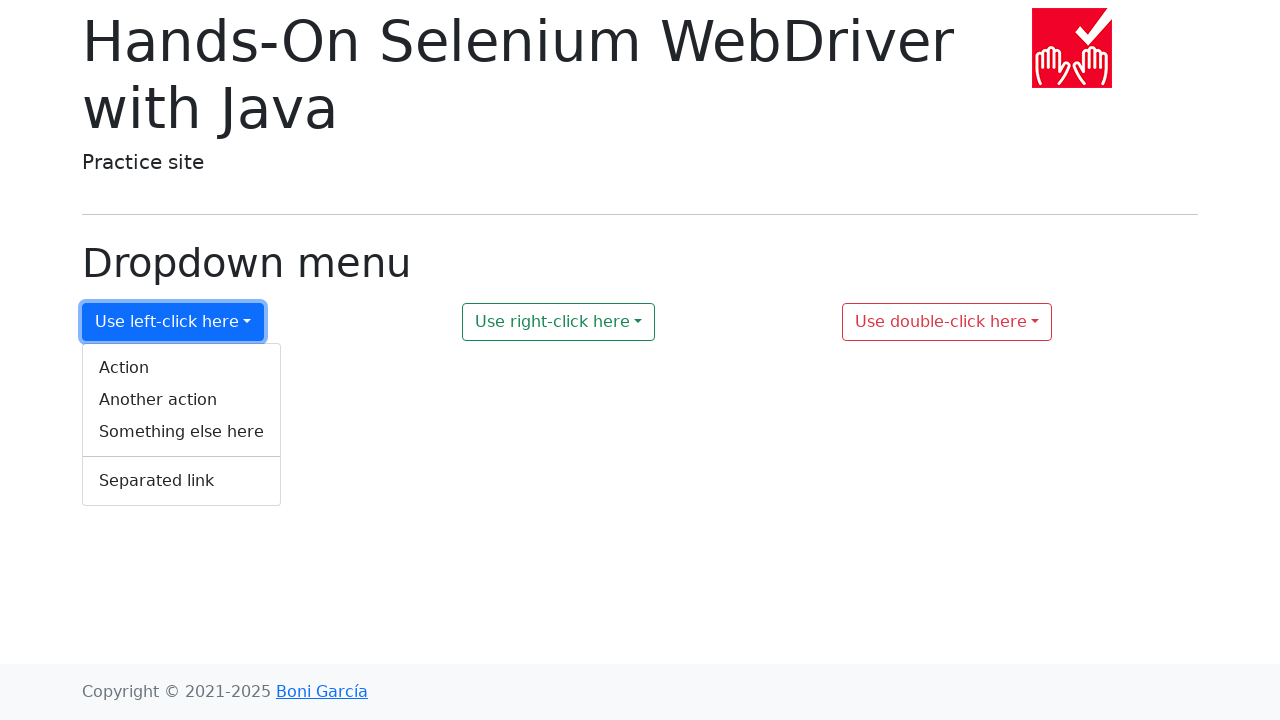

Verified dropdown item is visible
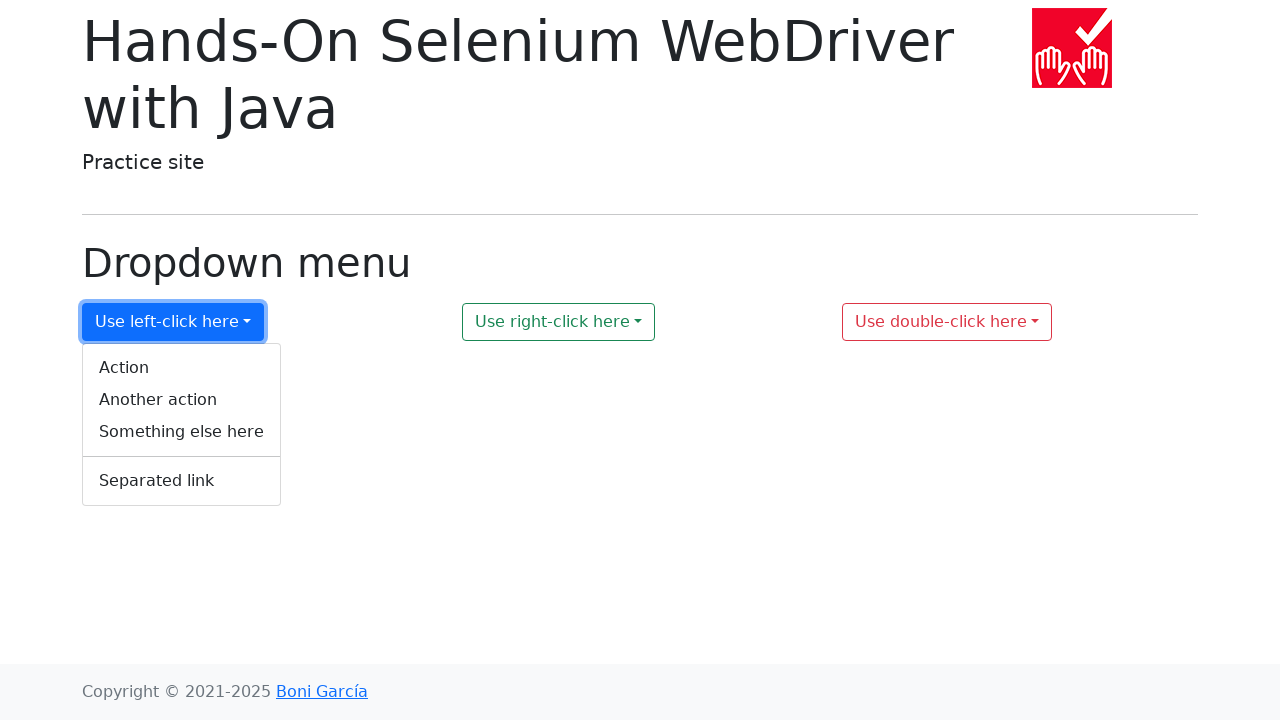

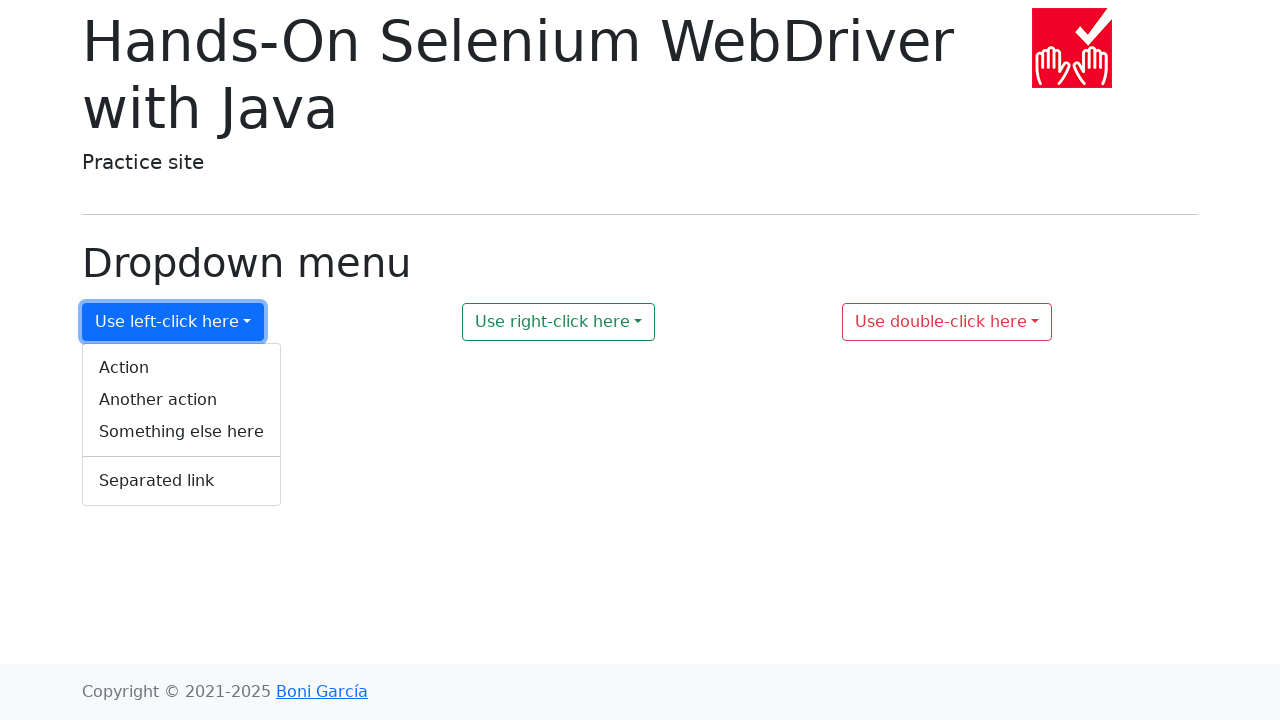